Navigates to GitHub blog and scrolls to the "View All Playlists" element to verify it's displayed in viewport.

Starting URL: https://github.blog

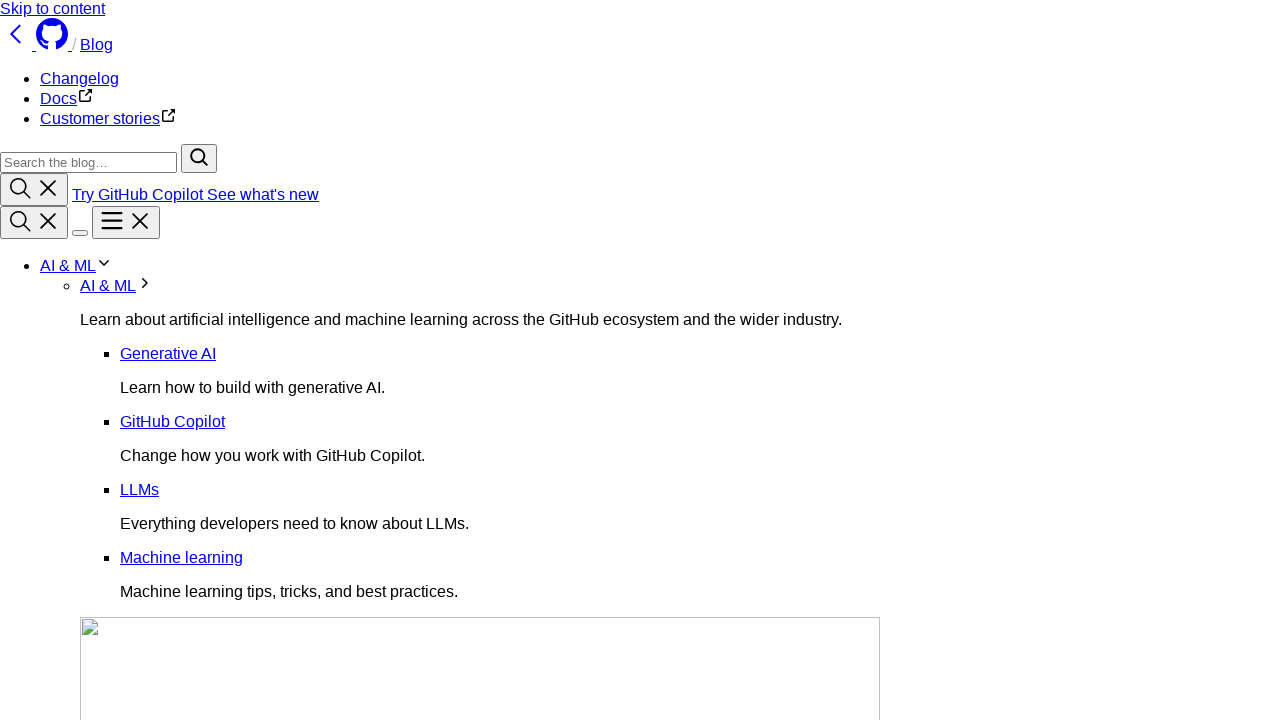

Located 'View All Playlists' element
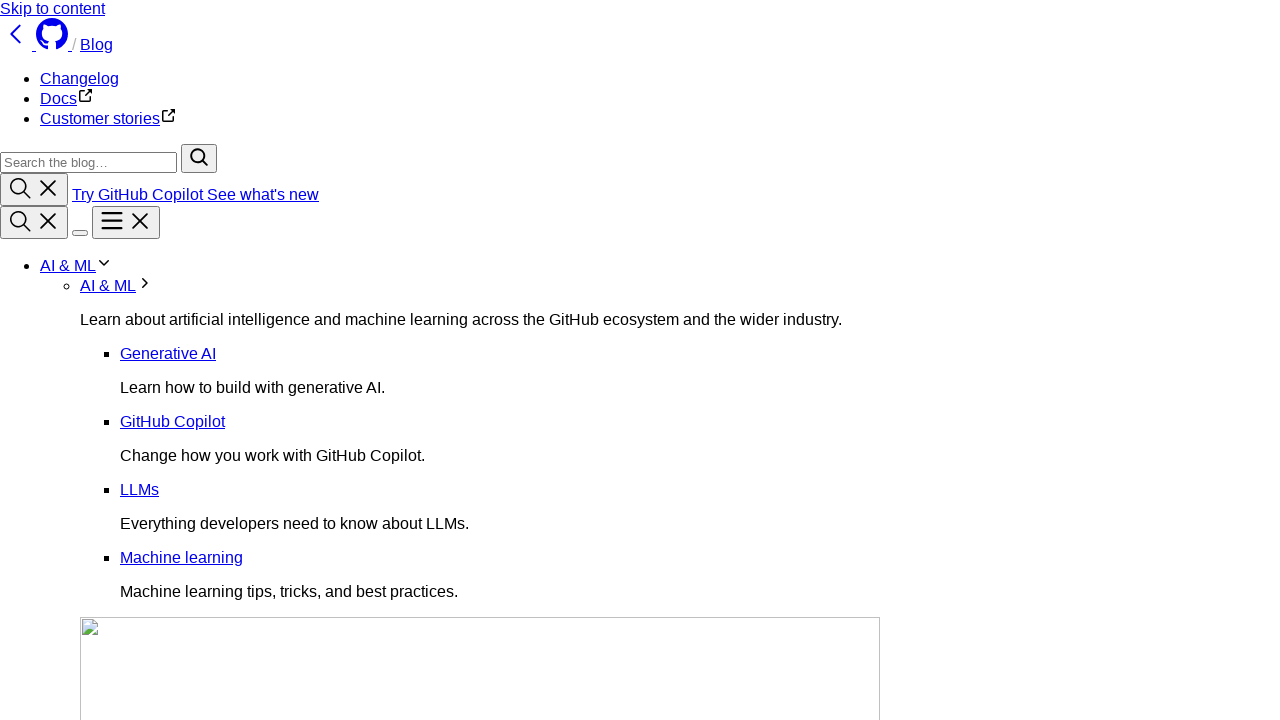

Scrolled 'View All Playlists' element into viewport
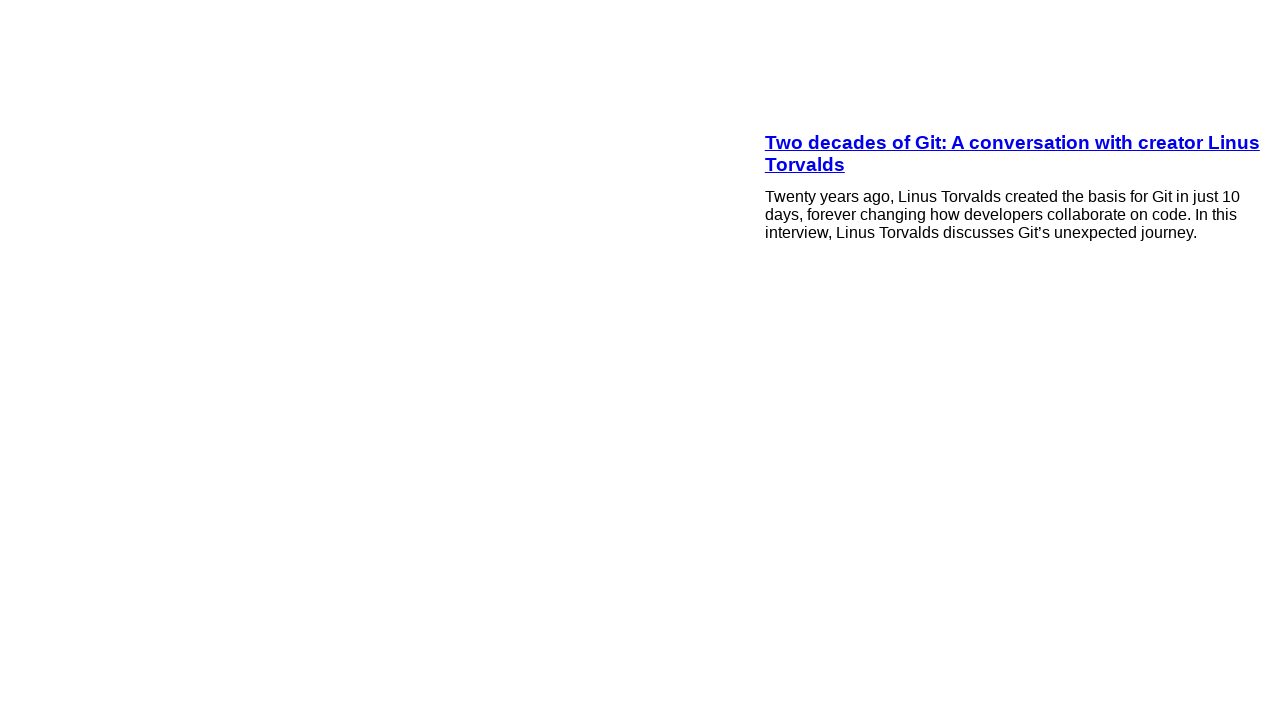

Verified 'View All Playlists' element is visible in viewport
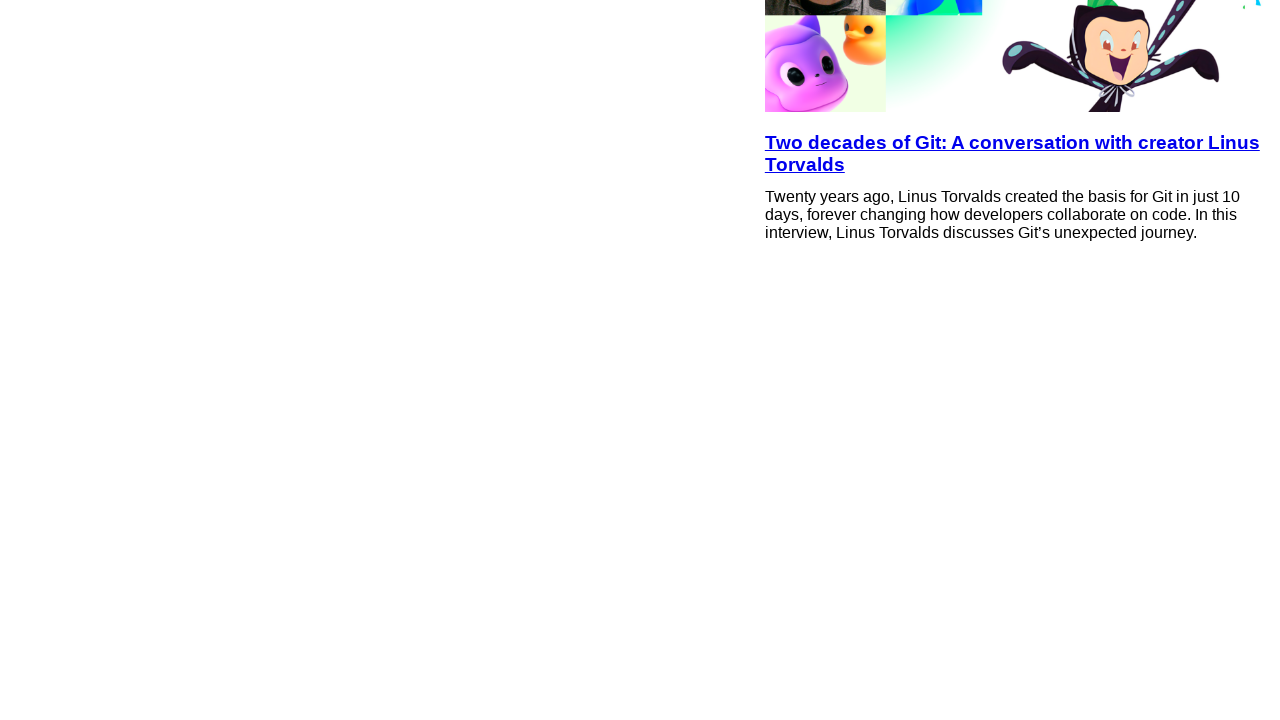

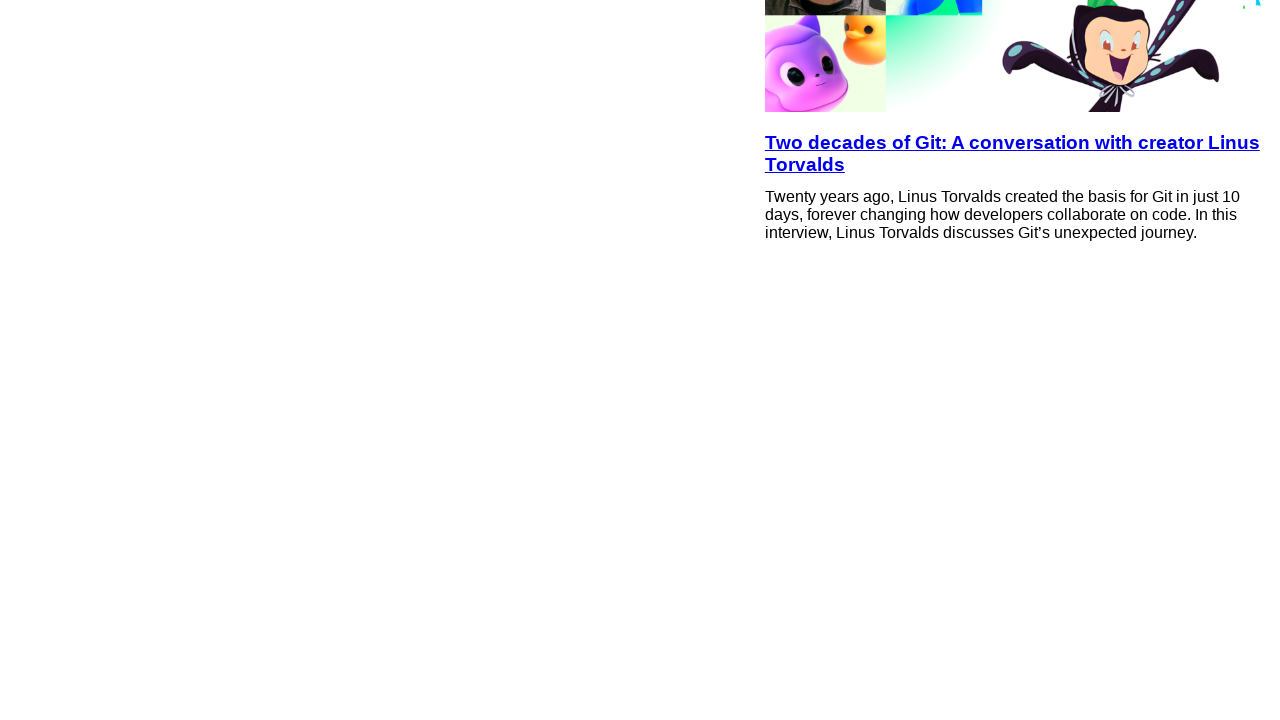